Tests drag and drop functionality on jQuery UI demo page by dragging an element and dropping it onto a target within an iframe

Starting URL: https://jqueryui.com/droppable/

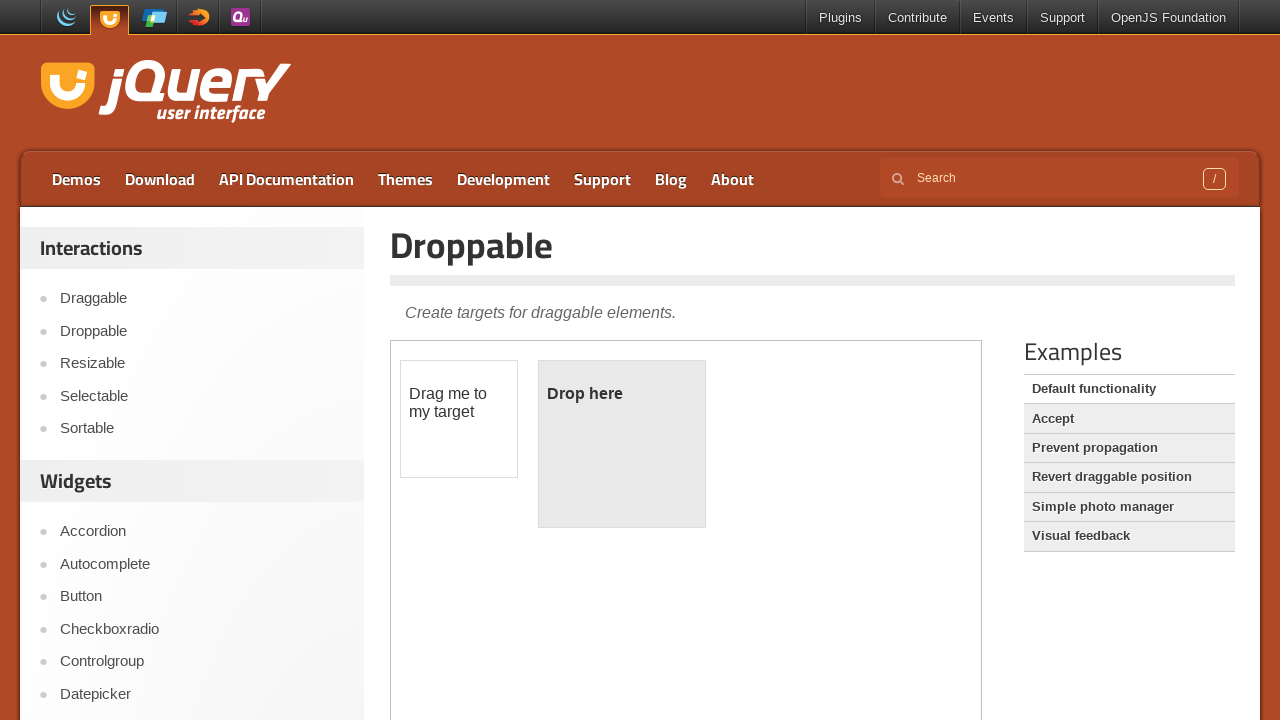

Navigated to jQuery UI droppable demo page
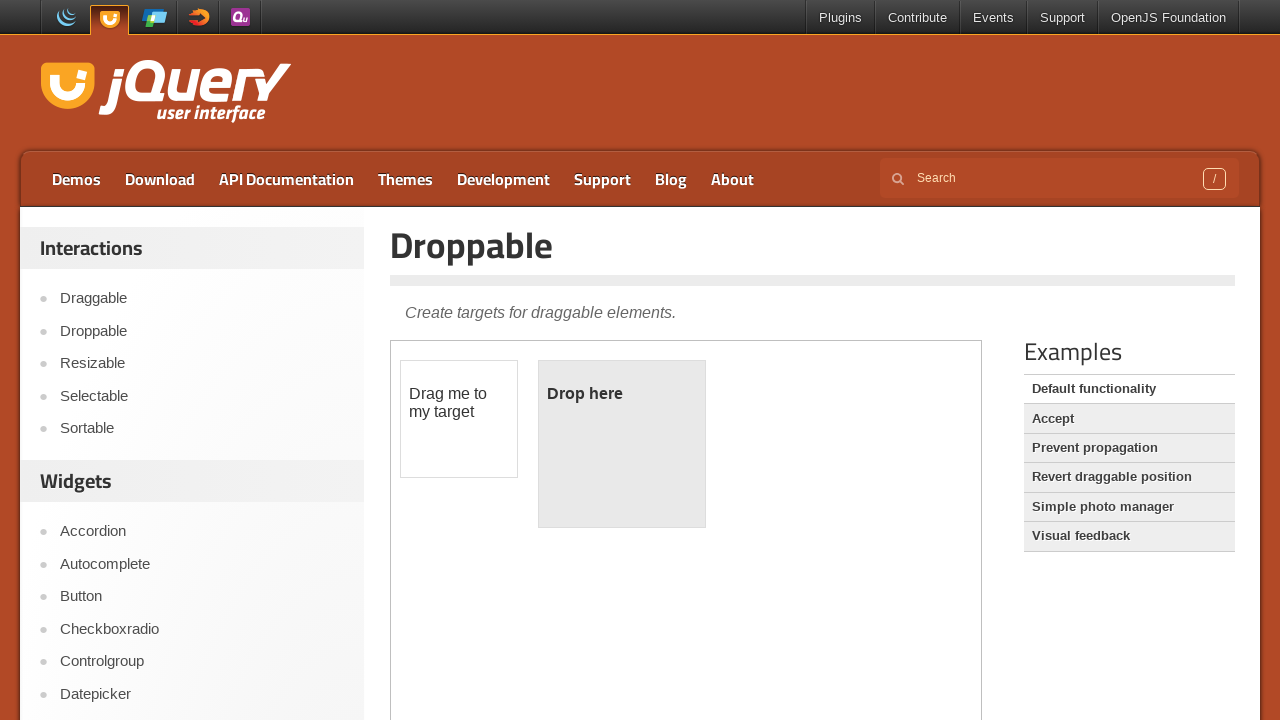

Located demo iframe
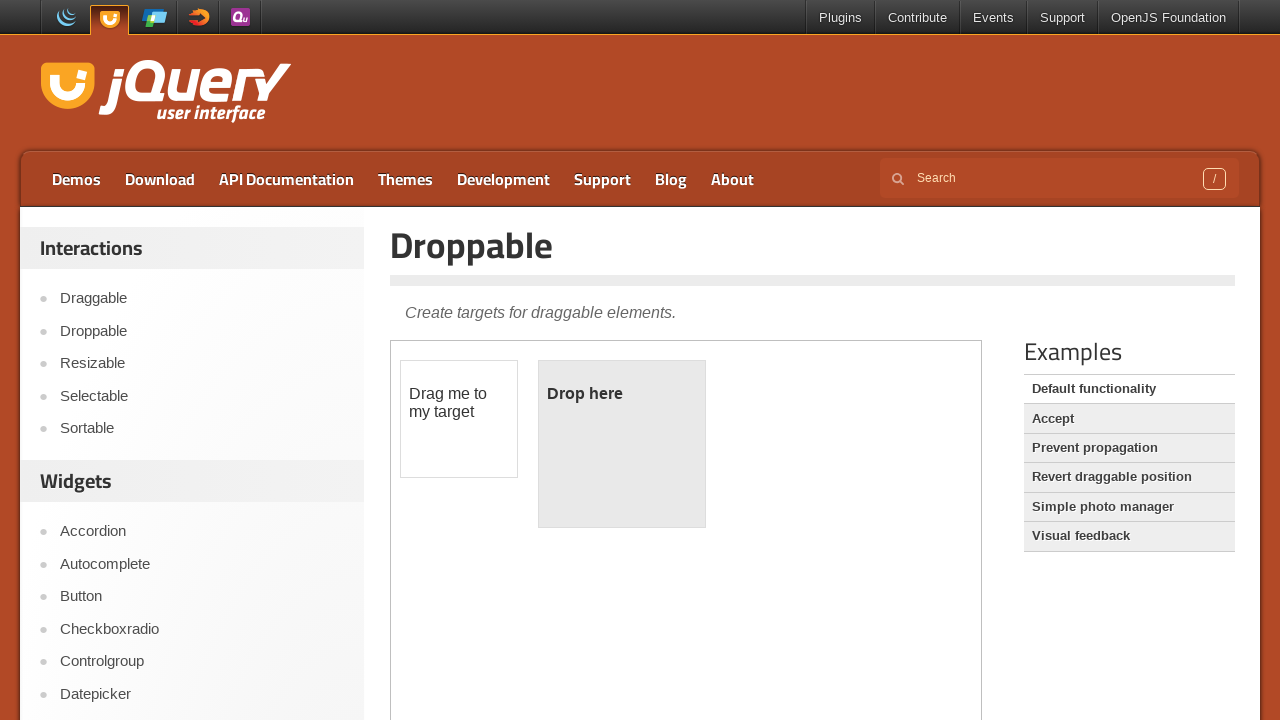

Located draggable element
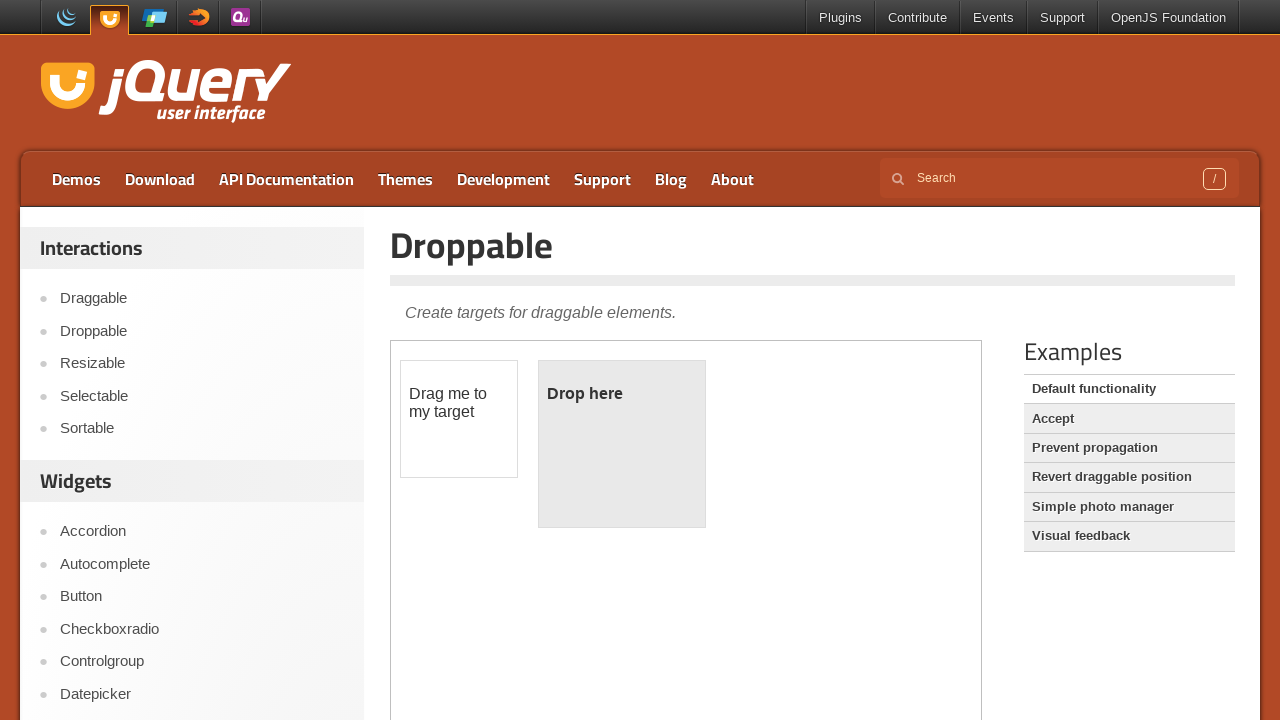

Located droppable target element
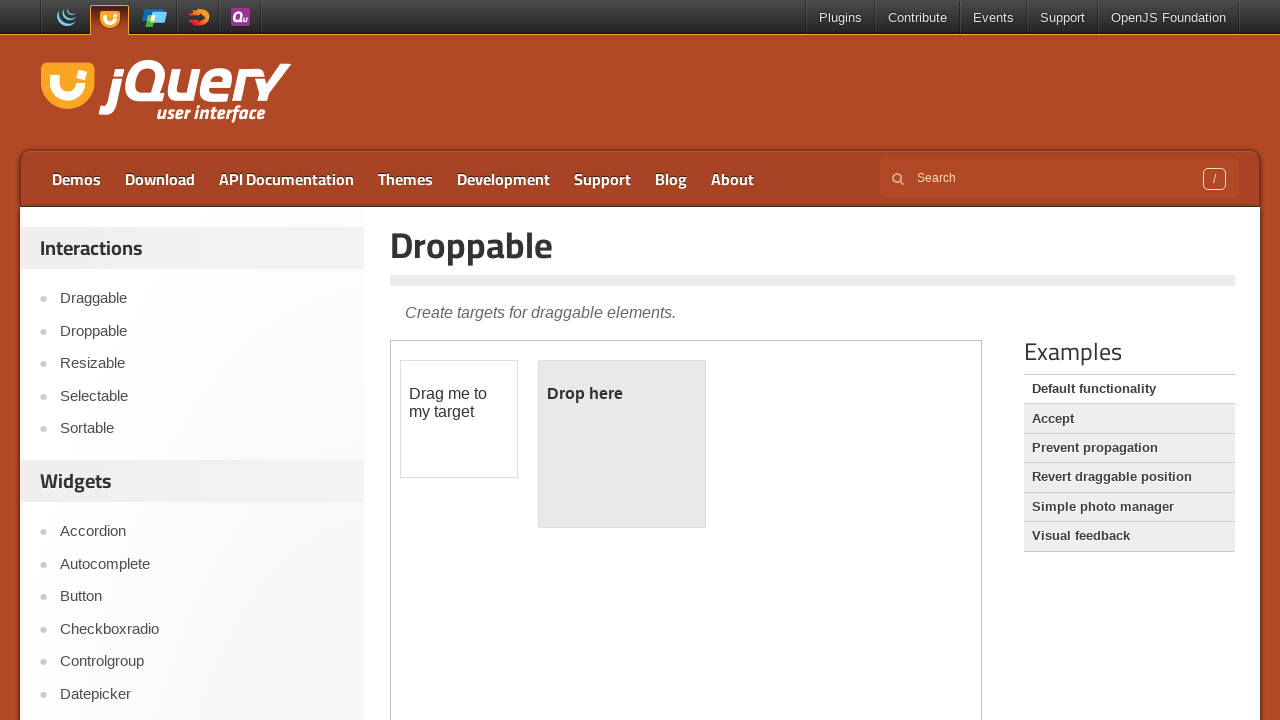

Dragged draggable element onto droppable target at (622, 444)
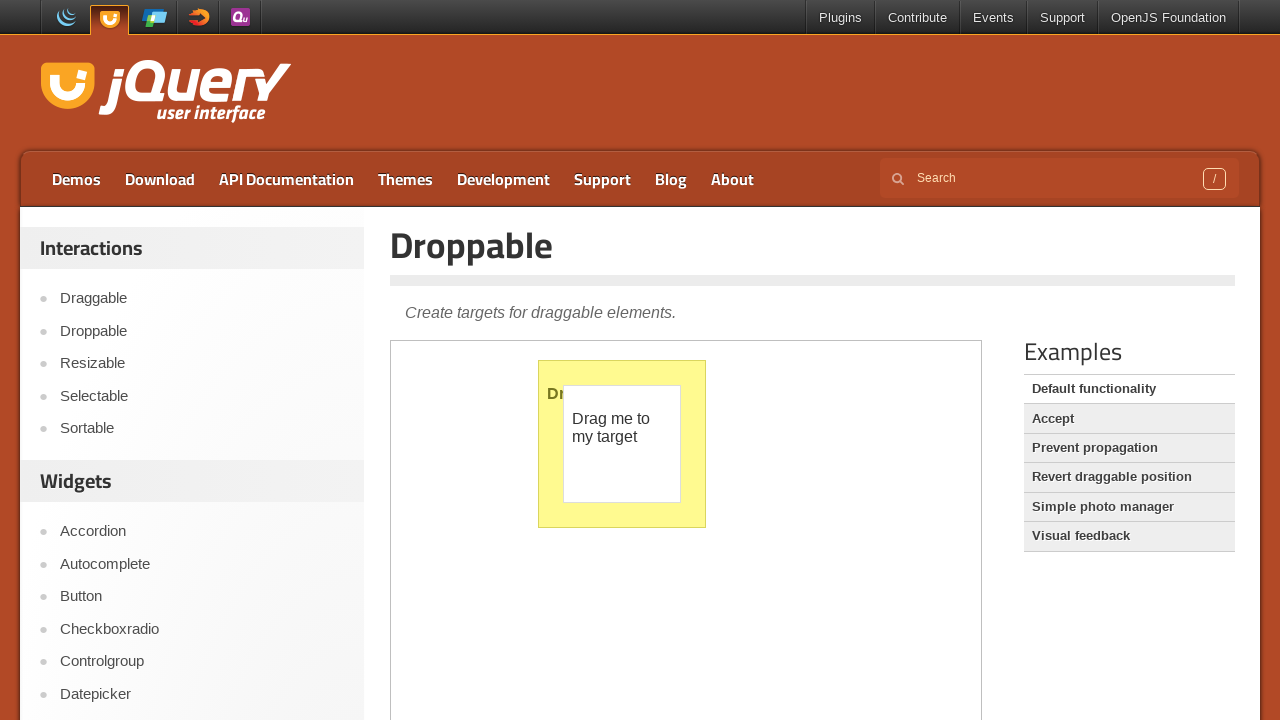

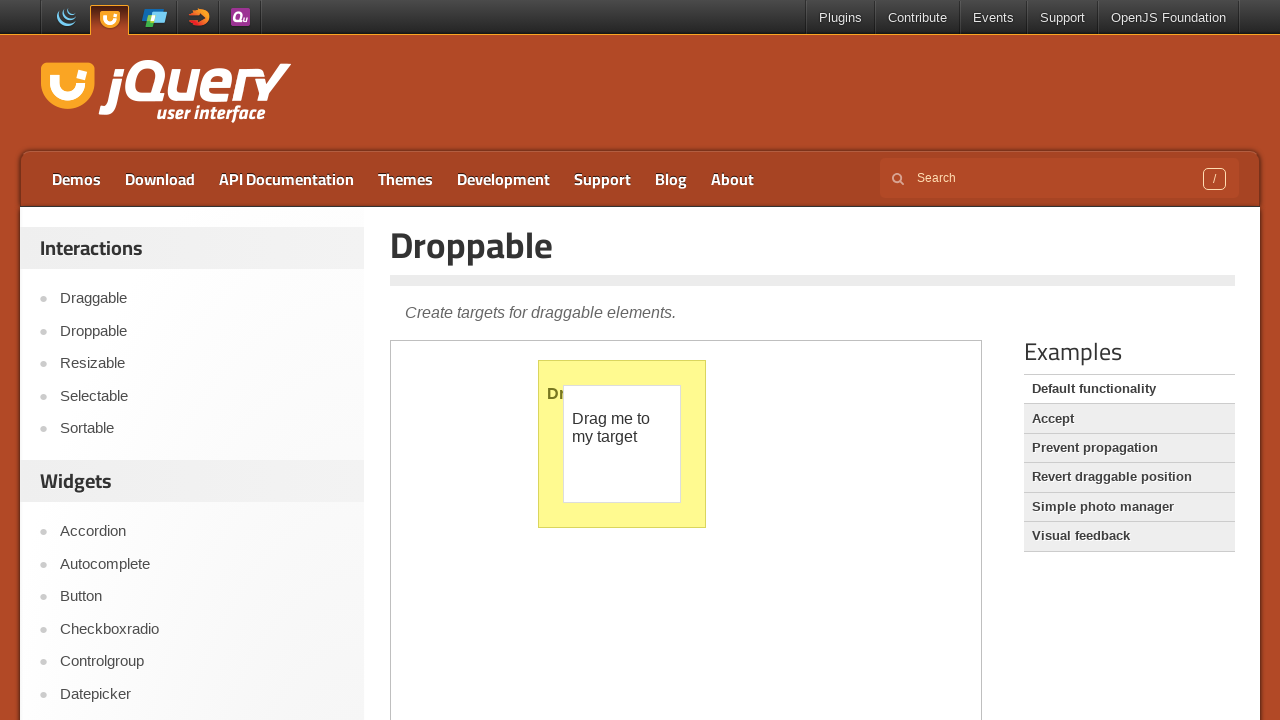